Tests error icon display and dismissal functionality when login validation fails

Starting URL: https://www.saucedemo.com/

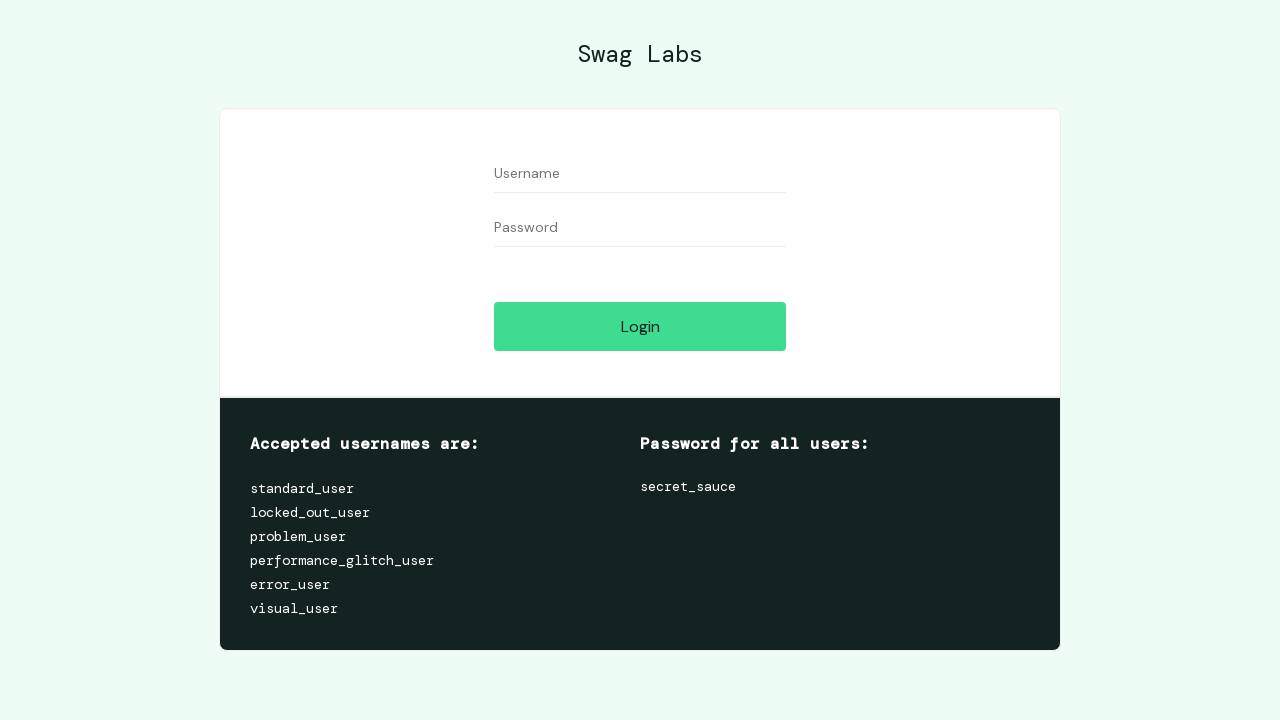

Navigated to Sauce Demo login page
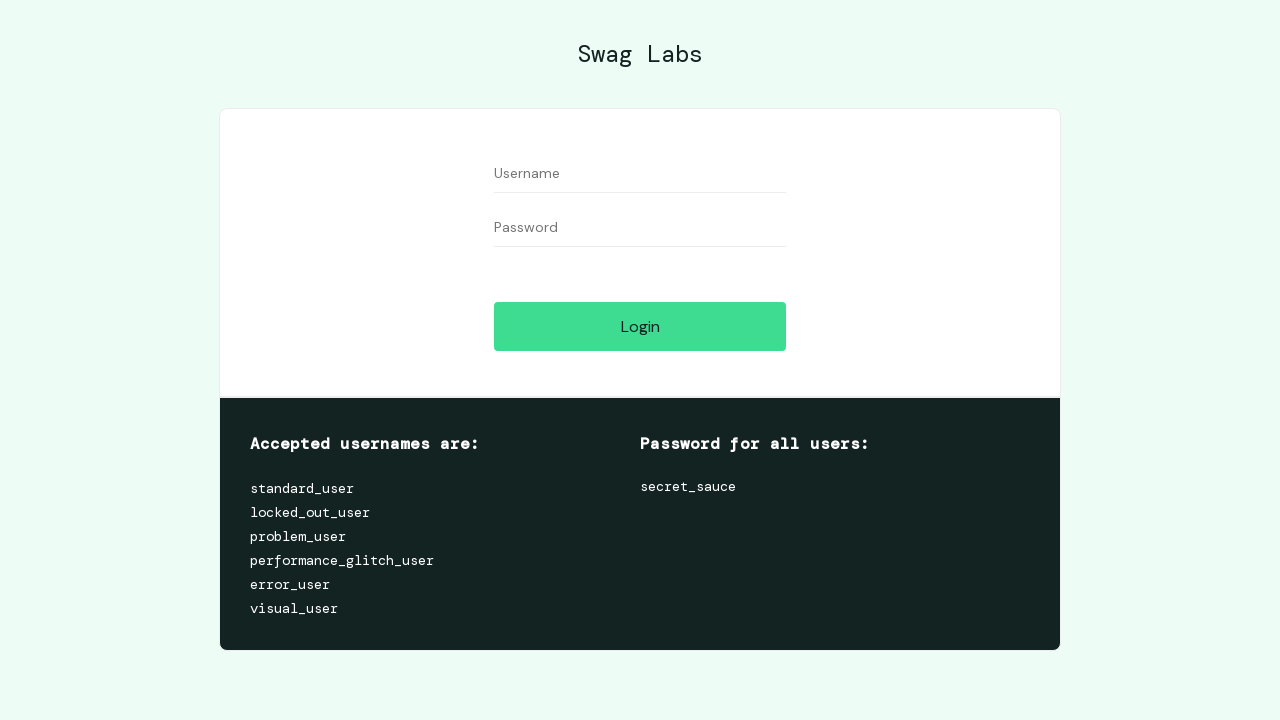

Clicked login button without entering credentials at (640, 326) on #login-button
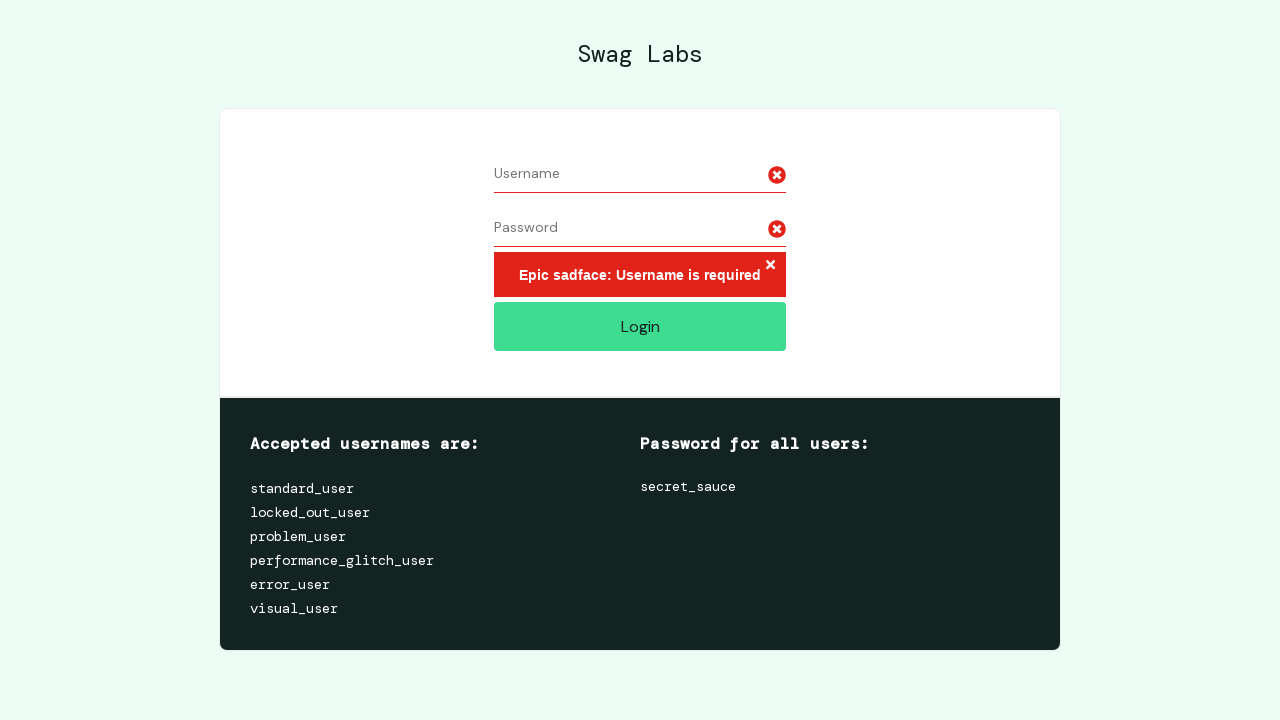

Error message appeared after login validation failed
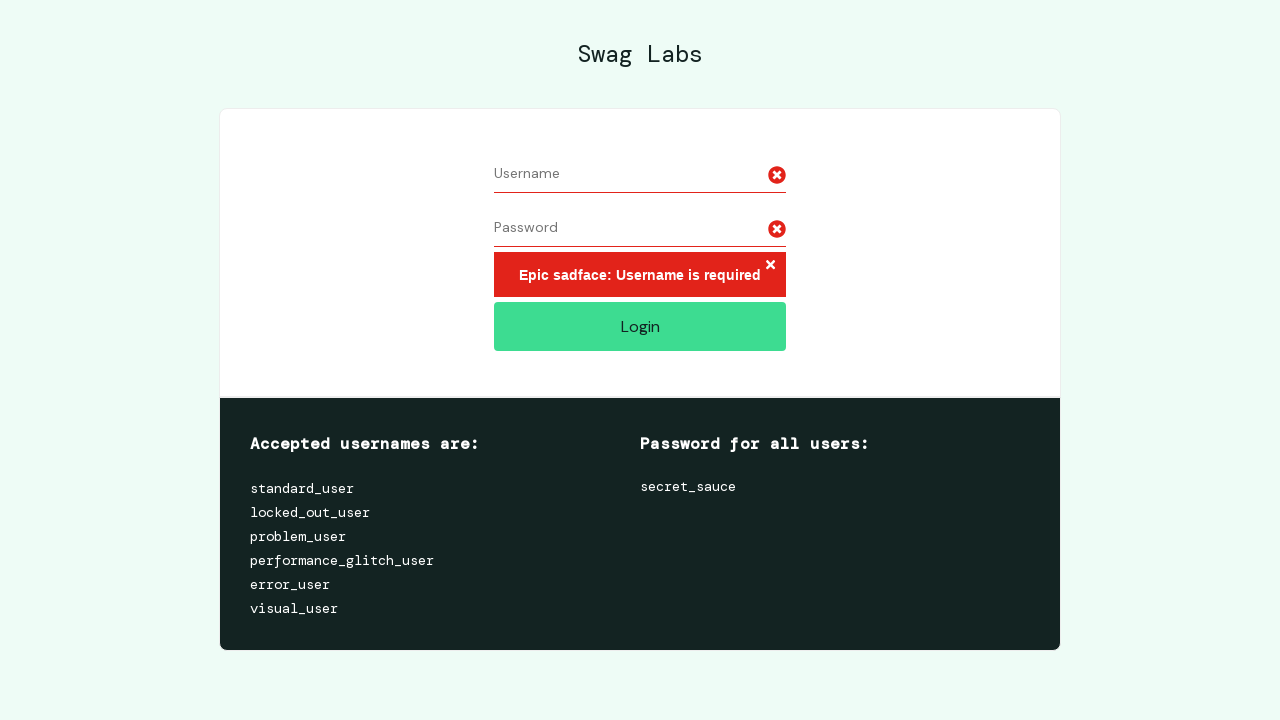

Identified 3 input fields with error state
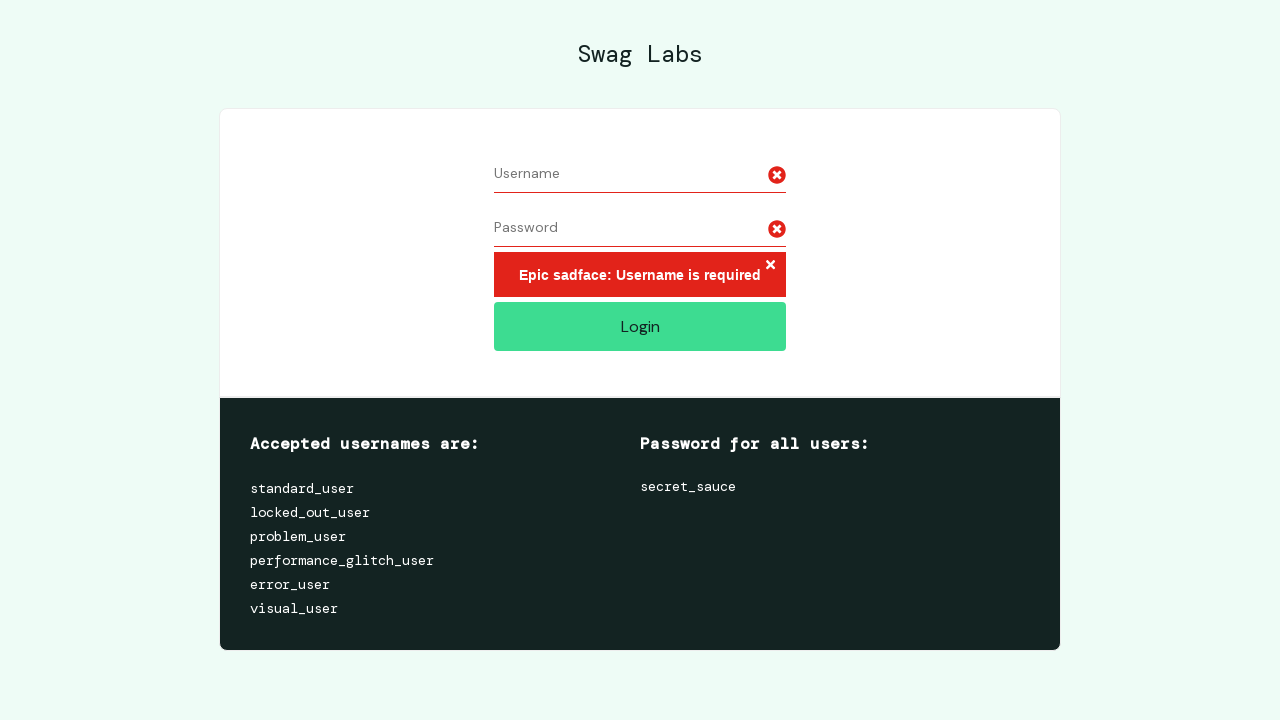

Clicked X button to dismiss error icon at (770, 266) on xpath=/html/body/div/div/div[2]/div[1]/div/div/form/div[3]/h3/button
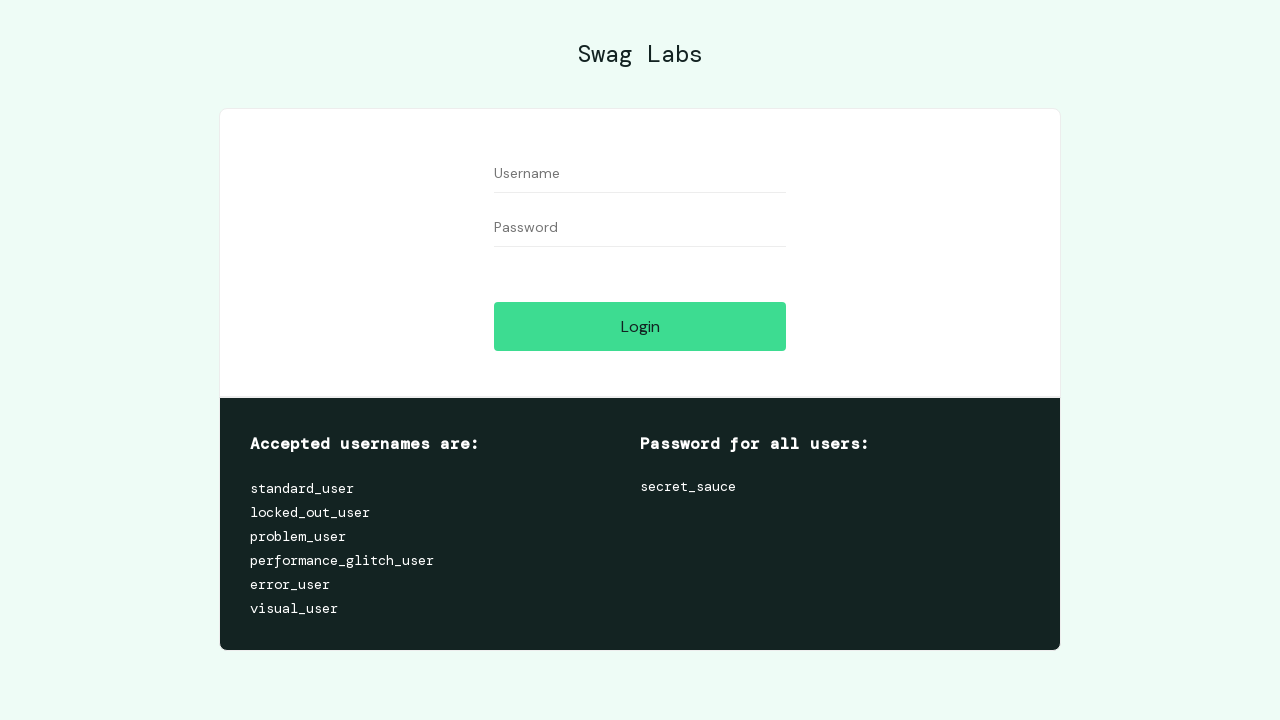

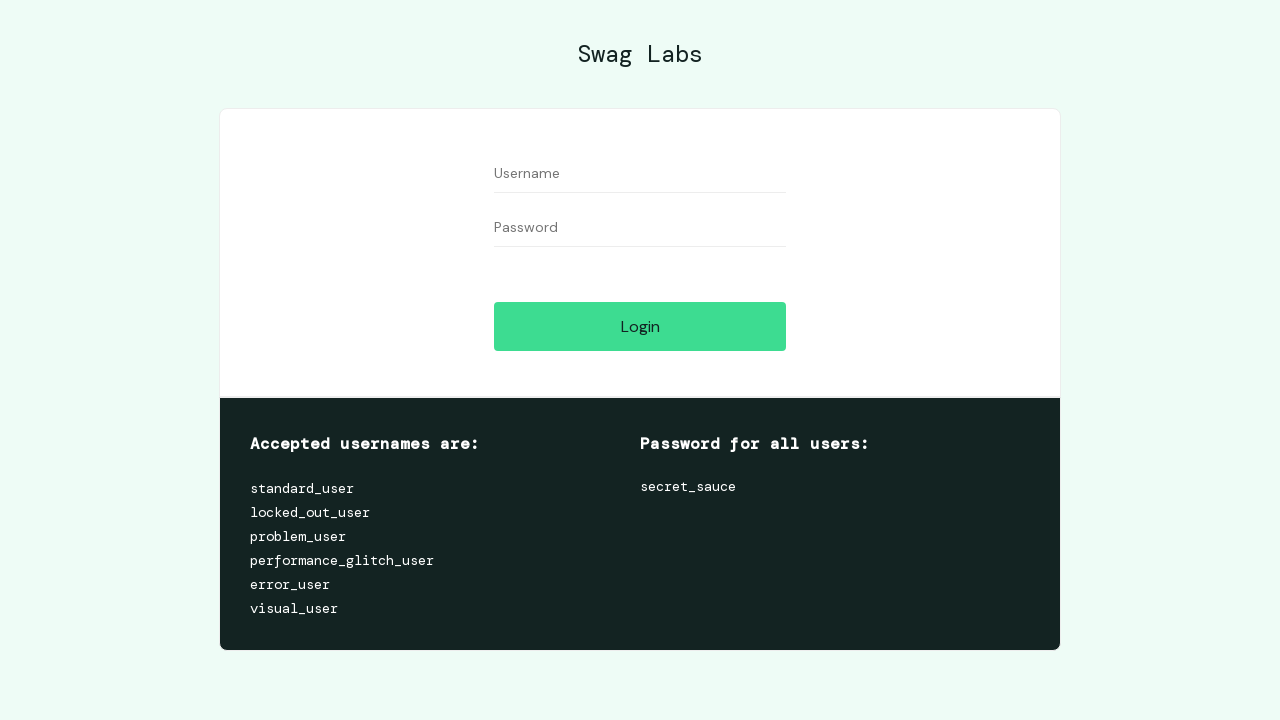